Tests prompt alert by clicking a button that triggers a prompt dialog, entering text, accepting it, and verifying the entered text is displayed

Starting URL: https://demoqa.com/alerts

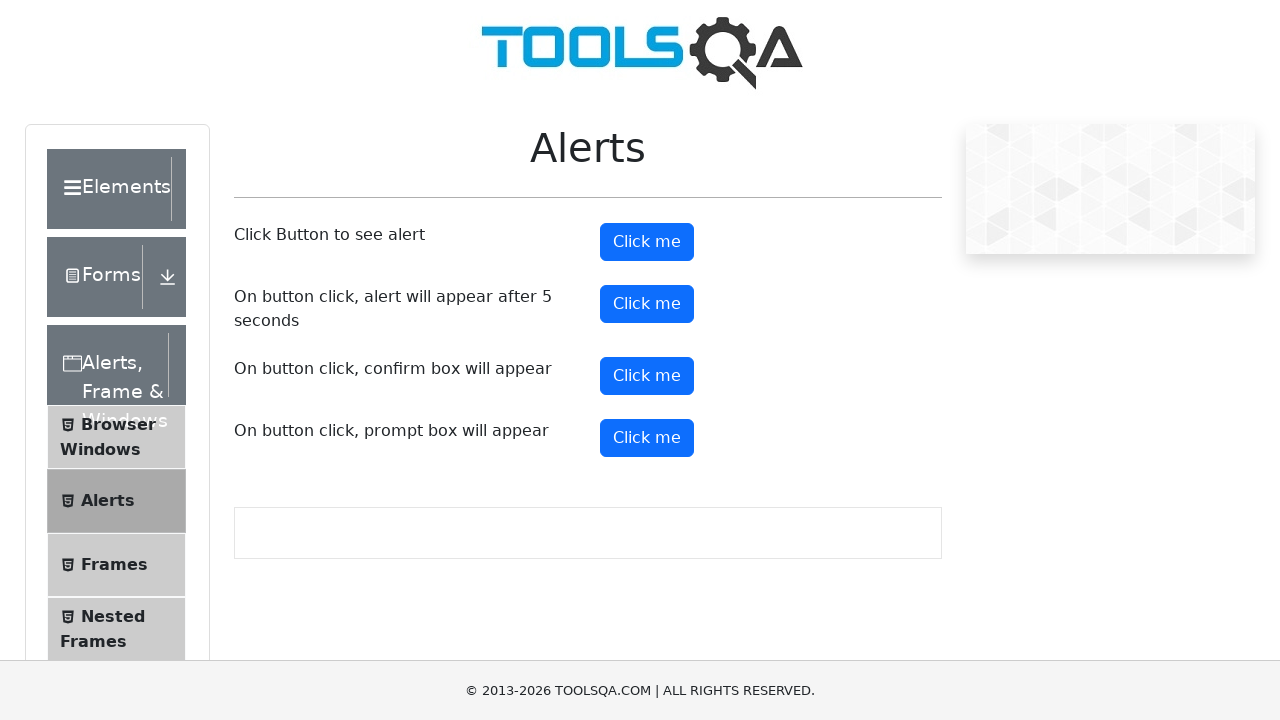

Set up dialog handler to accept prompt with text 'Irina'
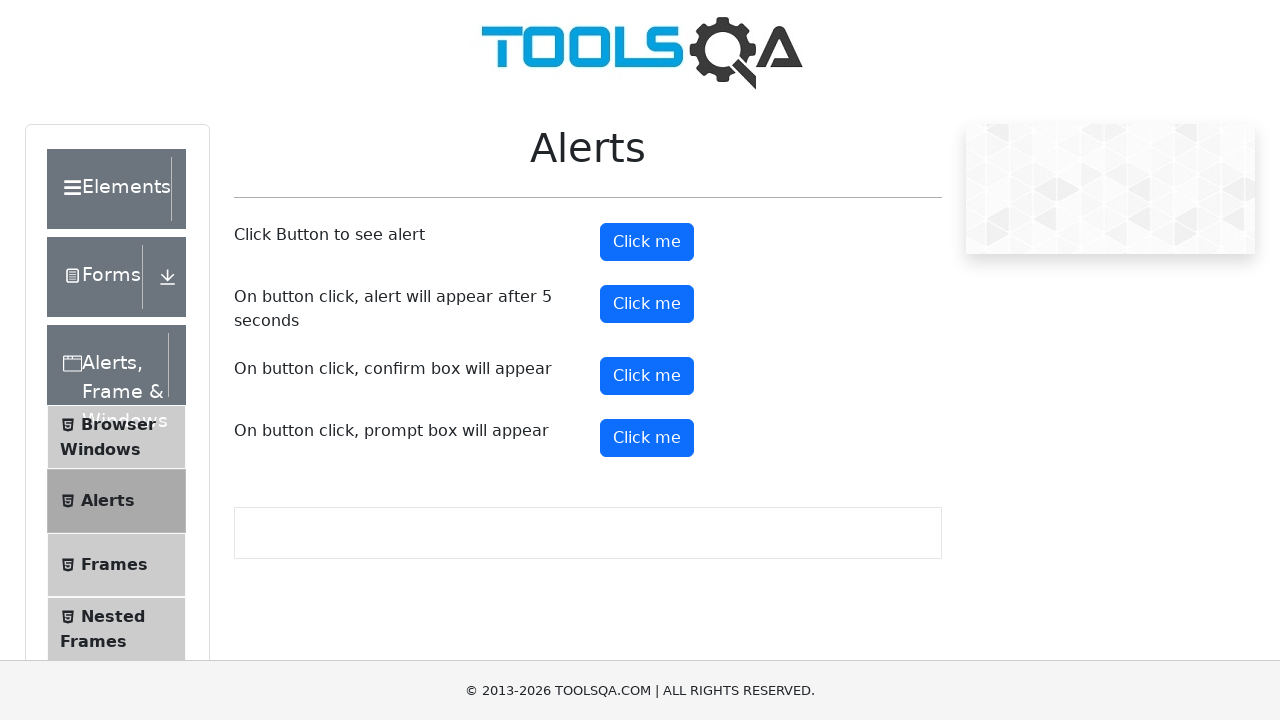

Scrolled prompt button into view
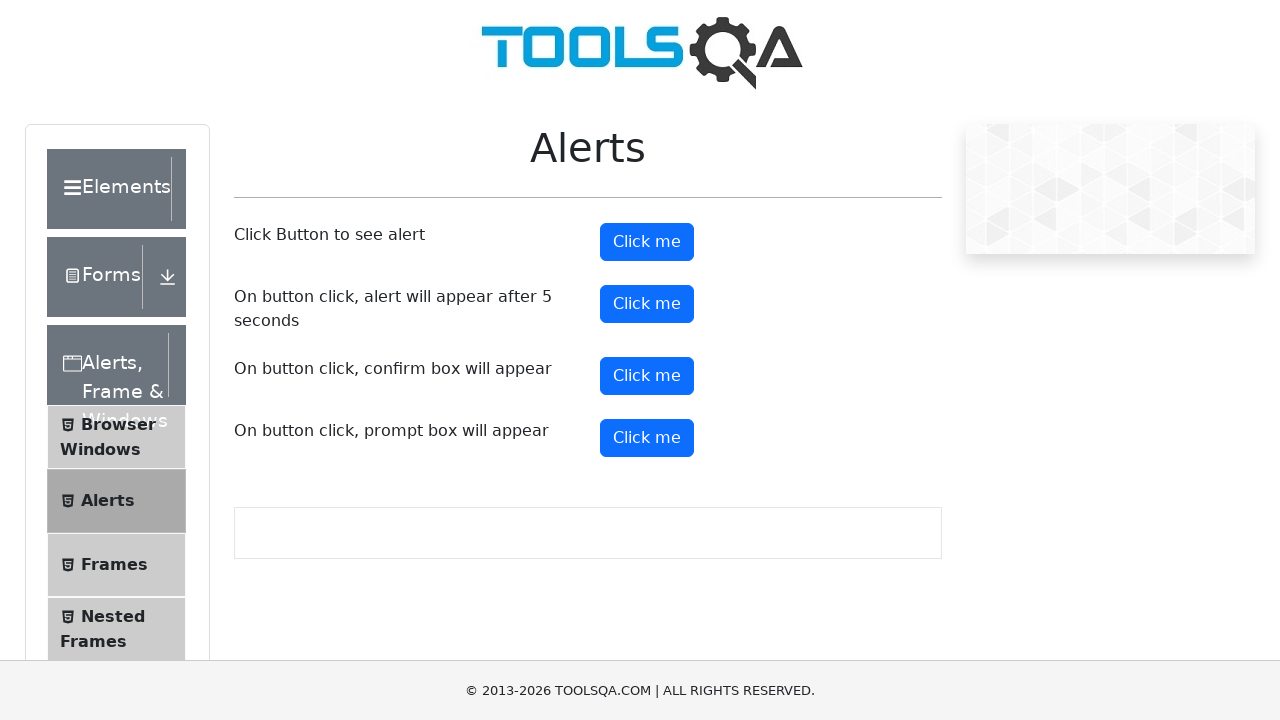

Clicked prompt button to trigger alert dialog at (647, 438) on #promtButton
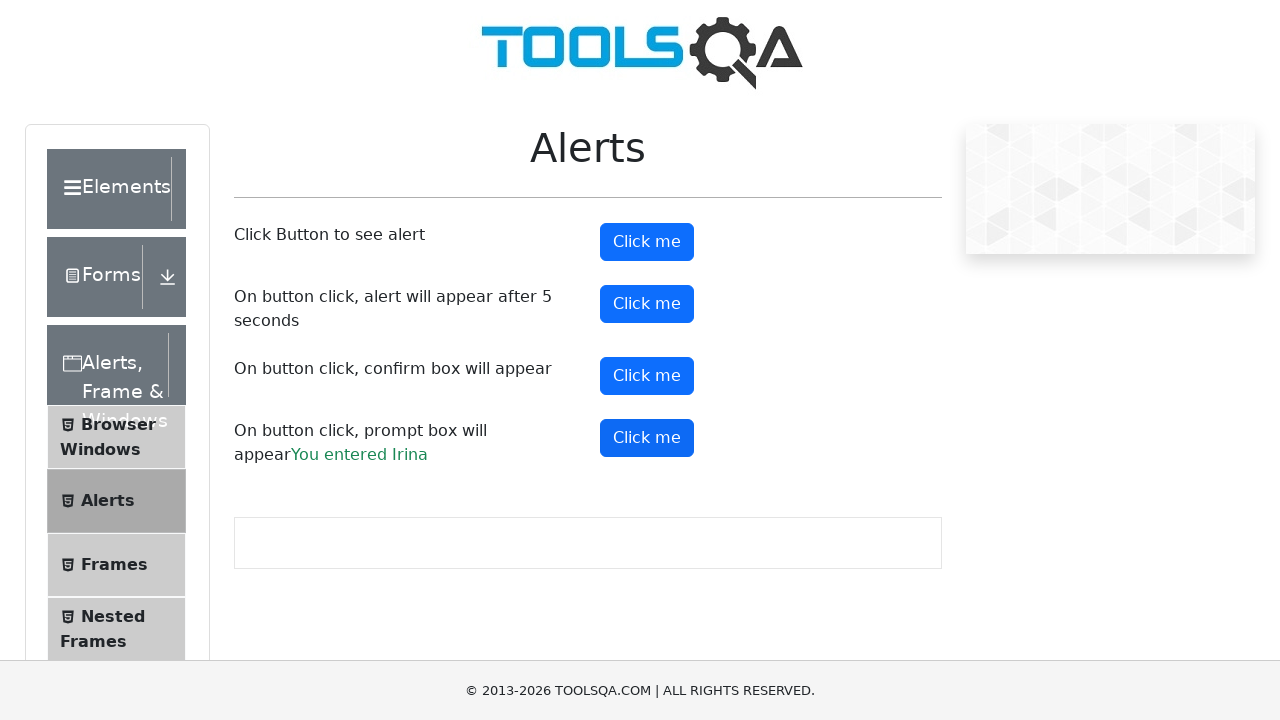

Prompt result element loaded on page
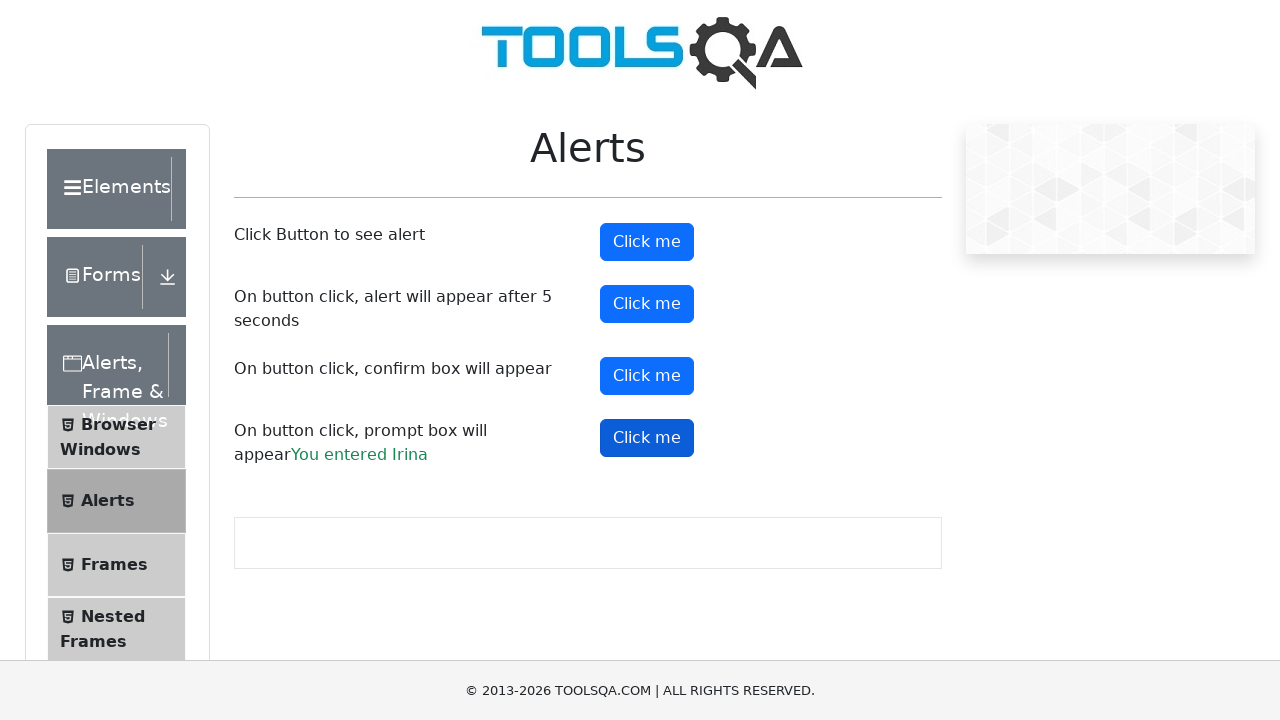

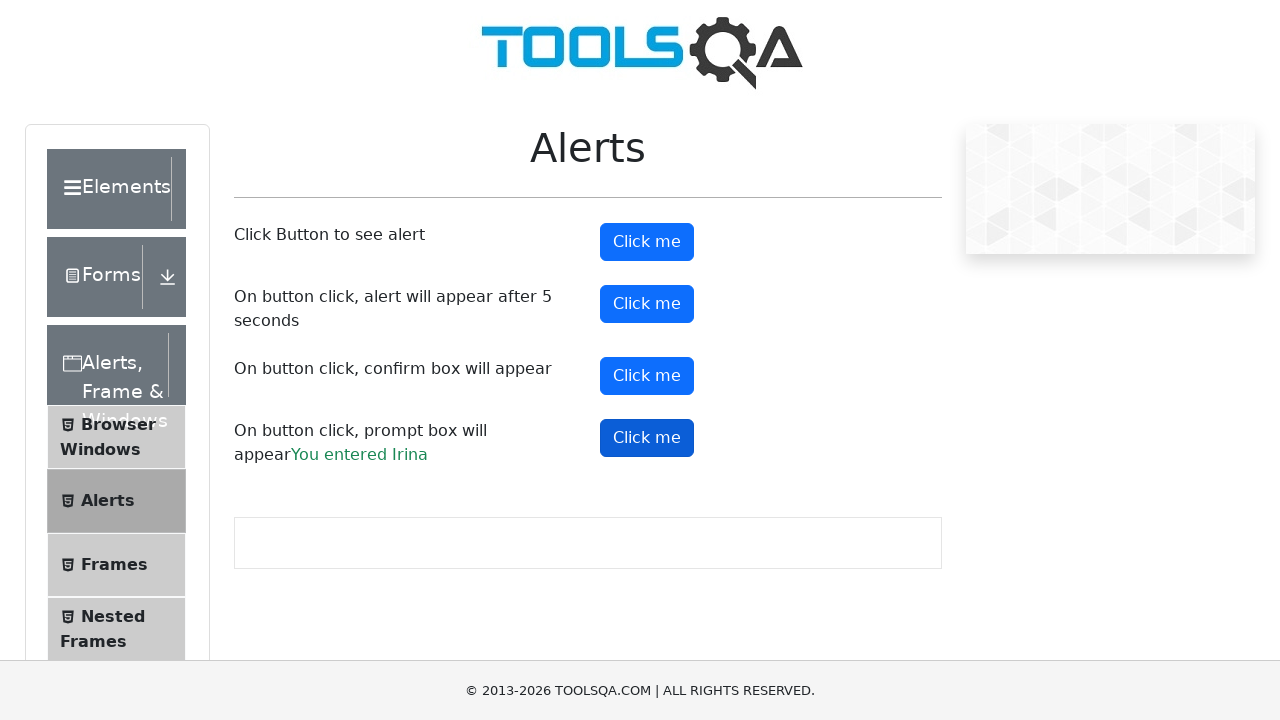